Tests prompt alert handling by clicking a button to trigger a prompt, entering text into it, and reading the alert message

Starting URL: https://omayo.blogspot.com/

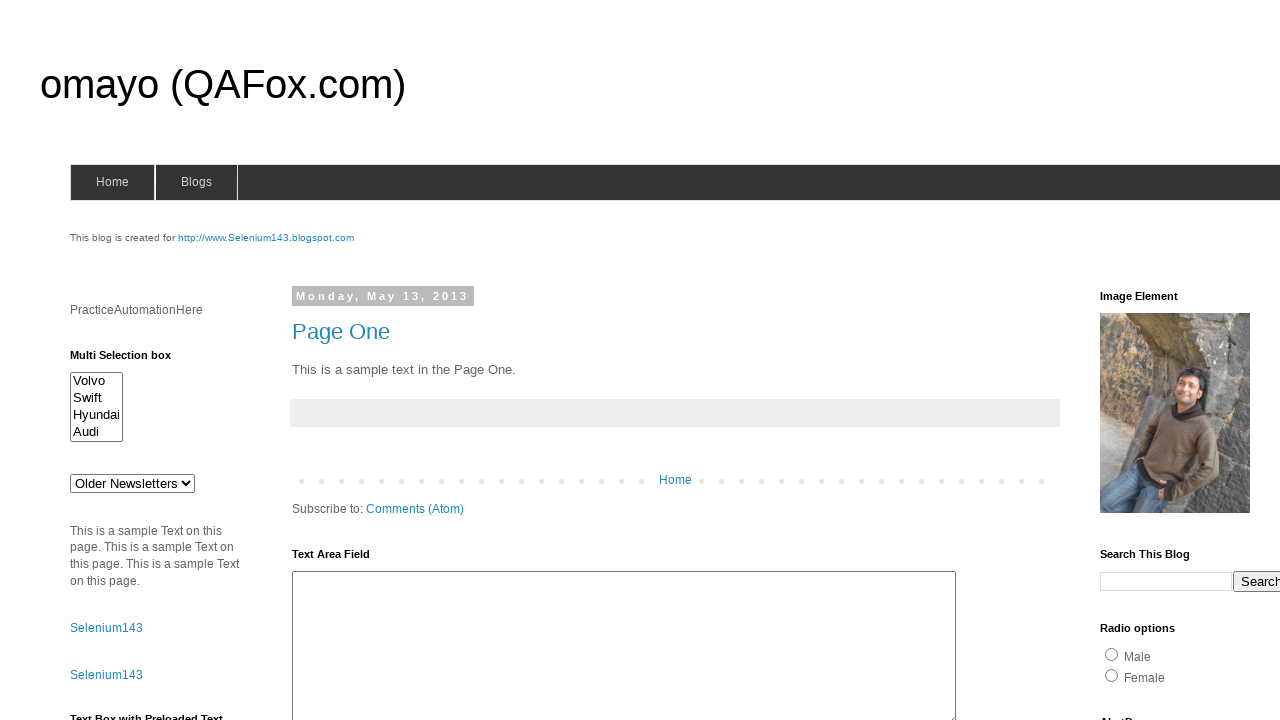

Clicked button to trigger prompt alert at (1140, 361) on #prompt
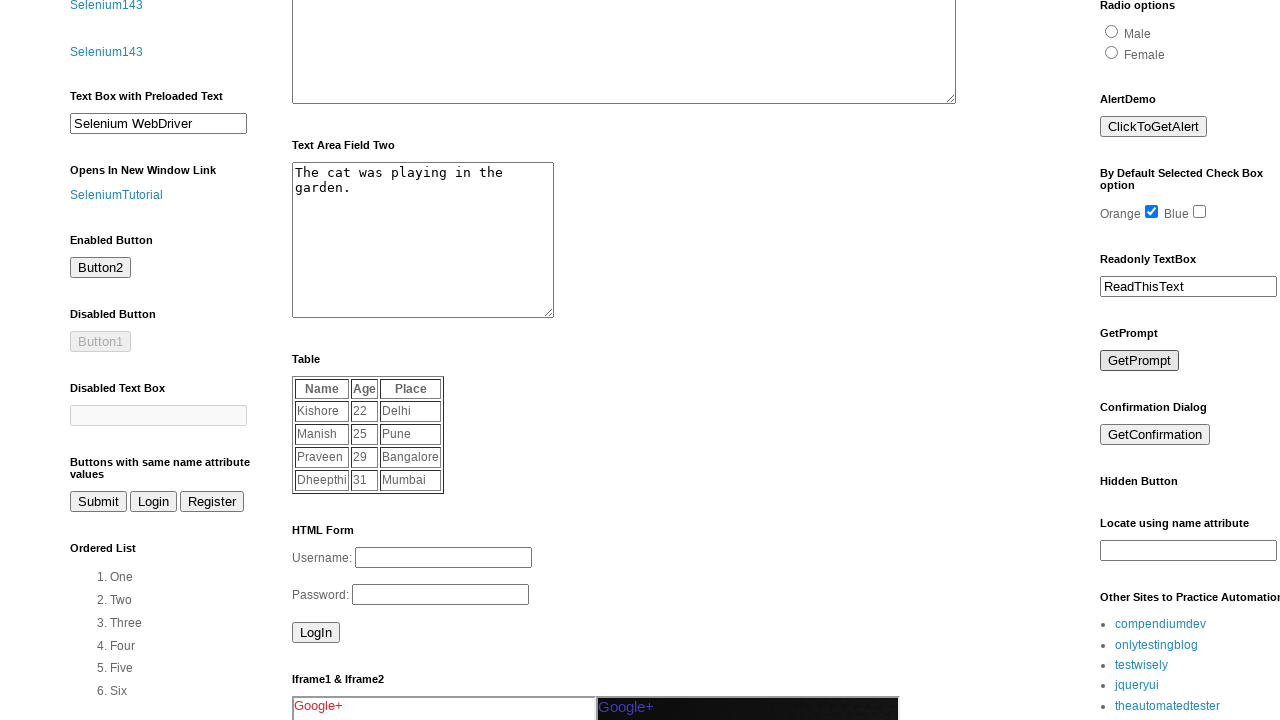

Set up dialog handler to accept prompt with text 'oko'
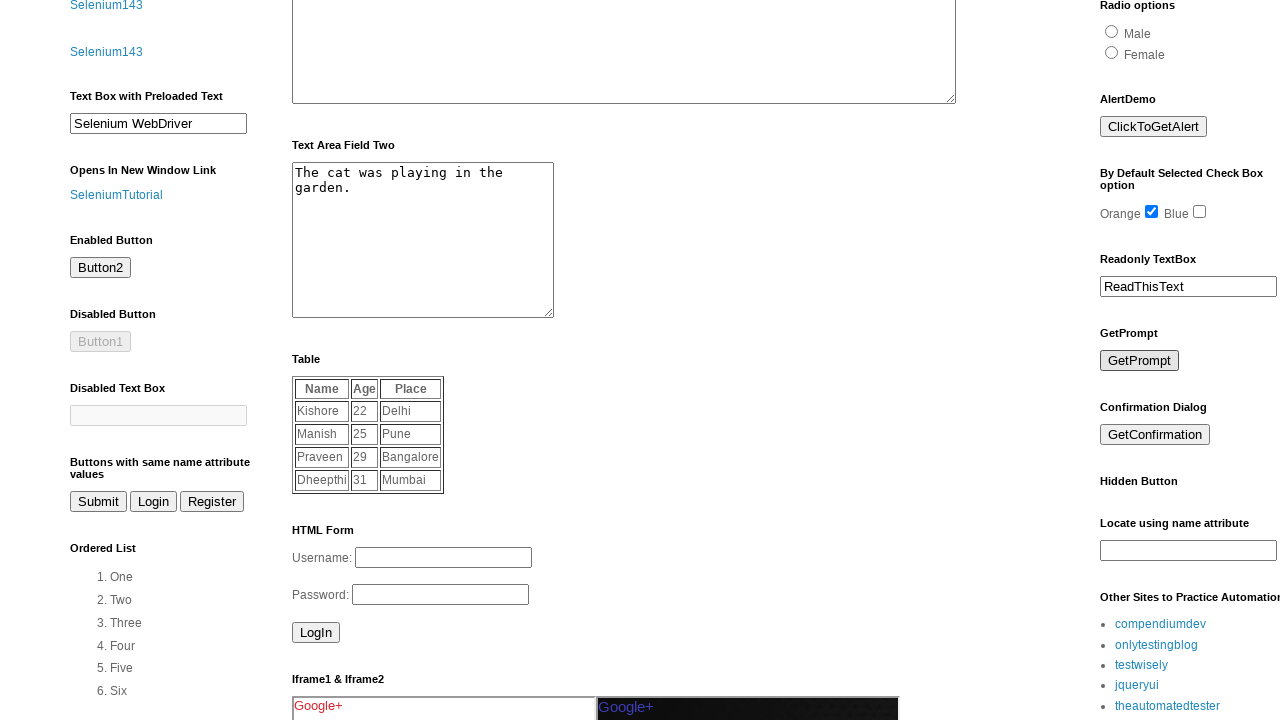

Clicked button again to trigger prompt alert at (1140, 361) on #prompt
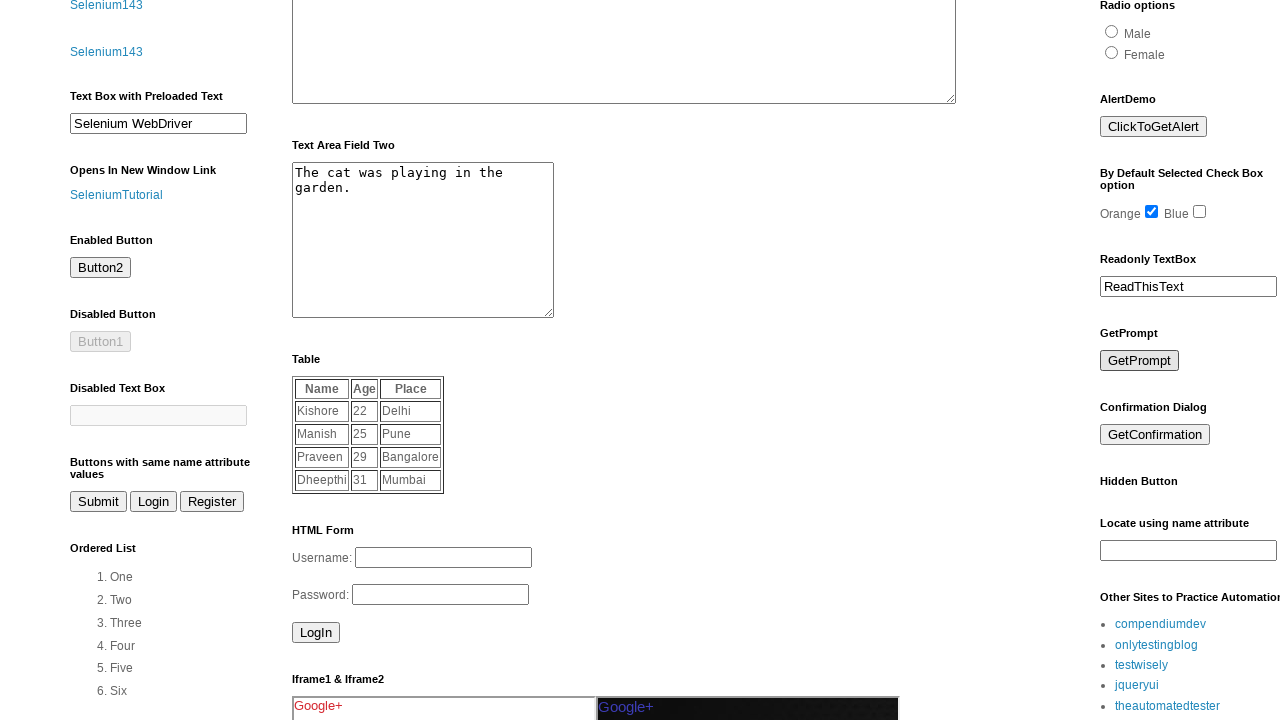

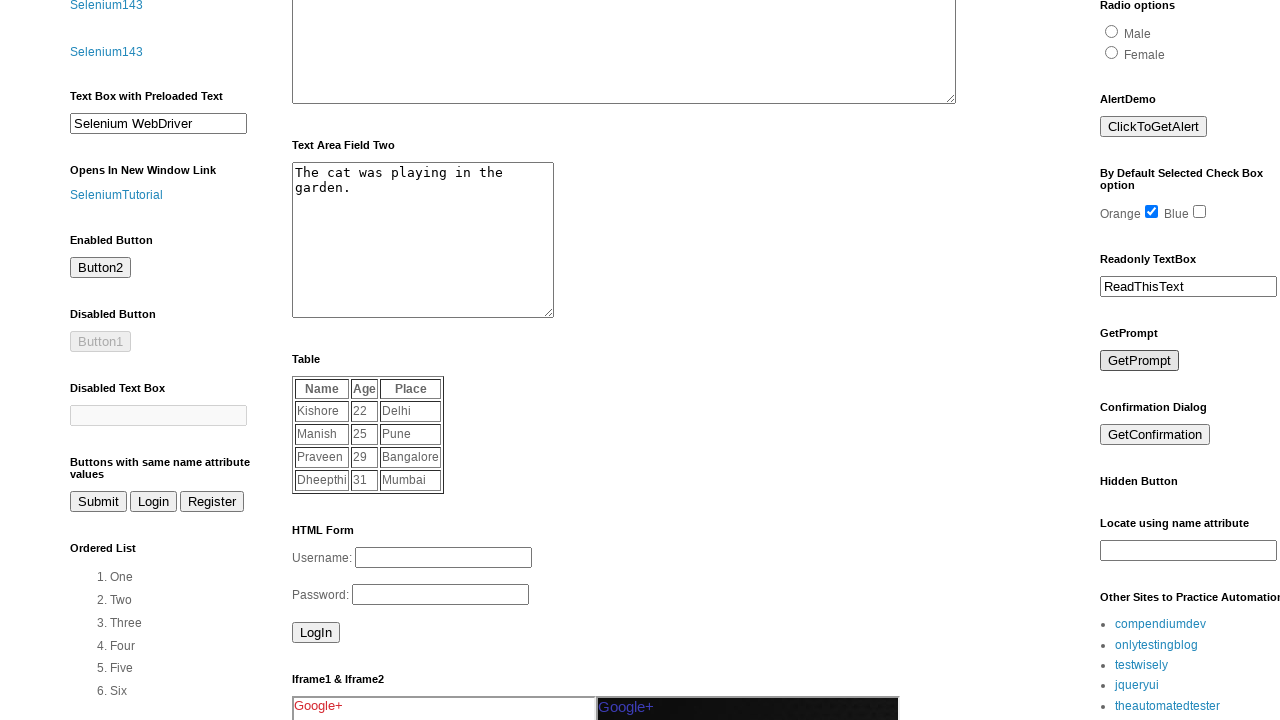